Tests clicking a button that has a dynamically generated ID on each page load, verifying that the selector works regardless of the changing ID attribute.

Starting URL: http://uitestingplayground.com/dynamicid

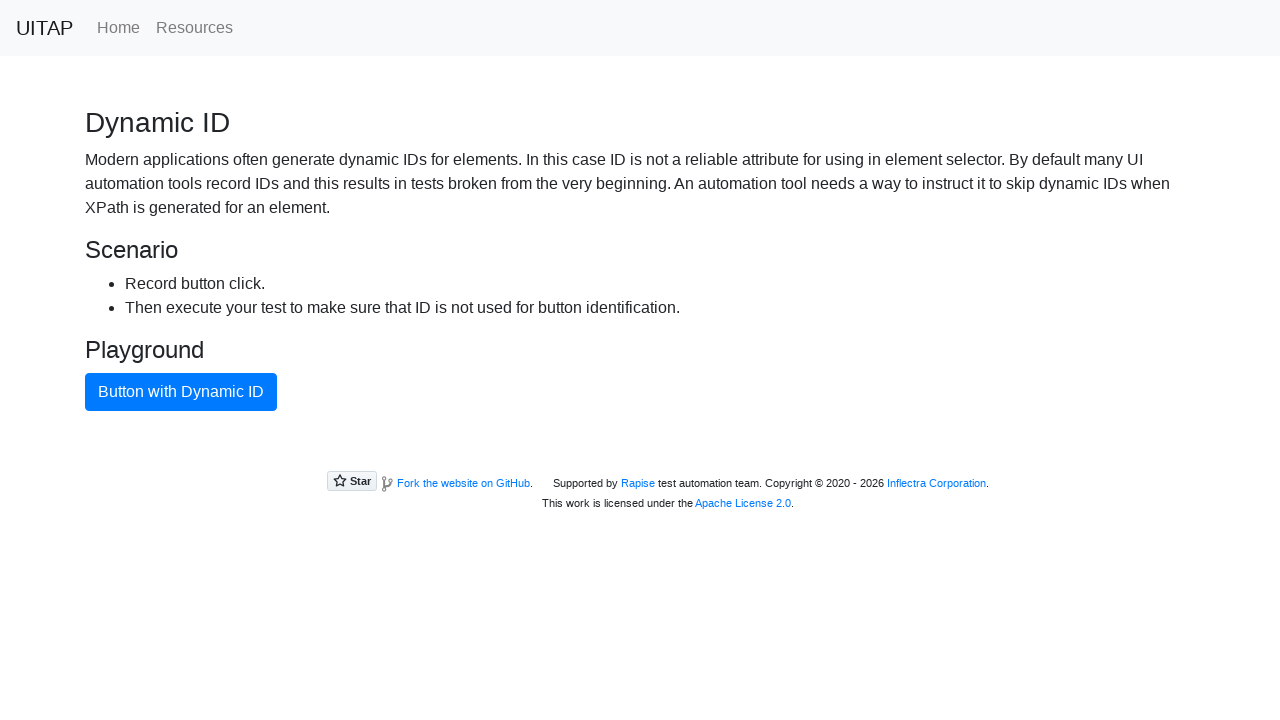

Navigated to dynamic ID button test page
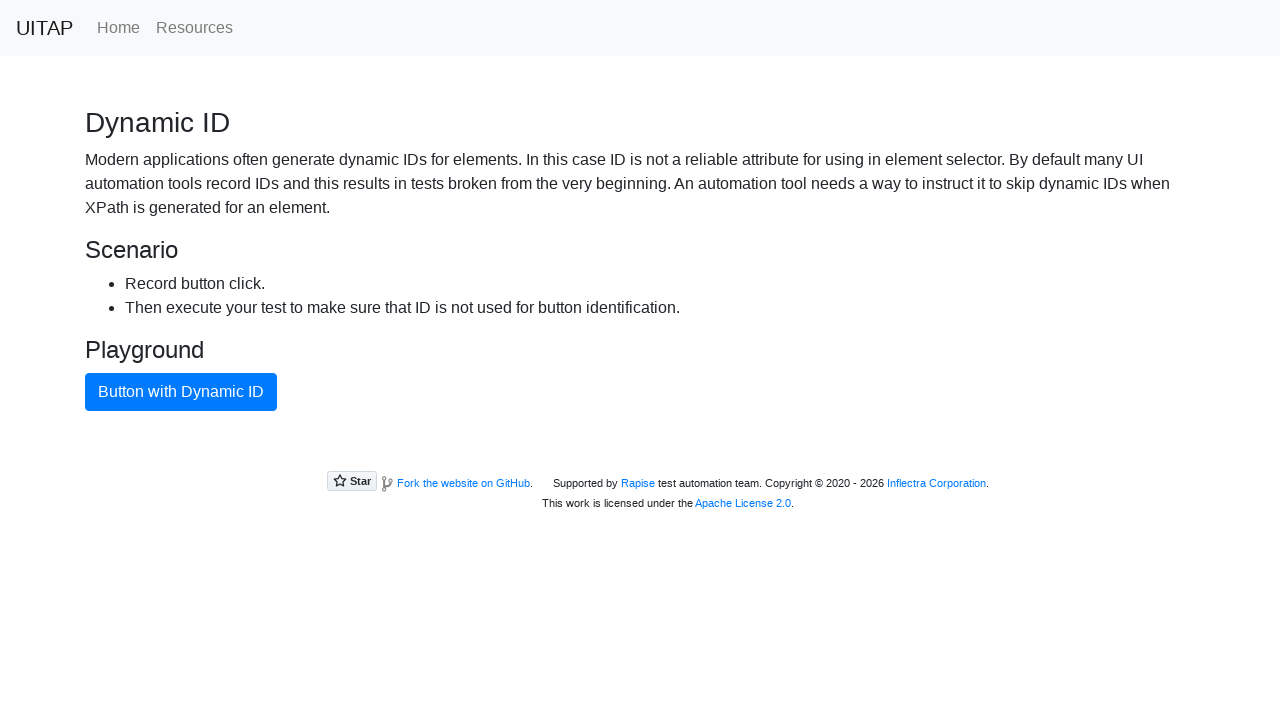

Button with dynamic ID became visible
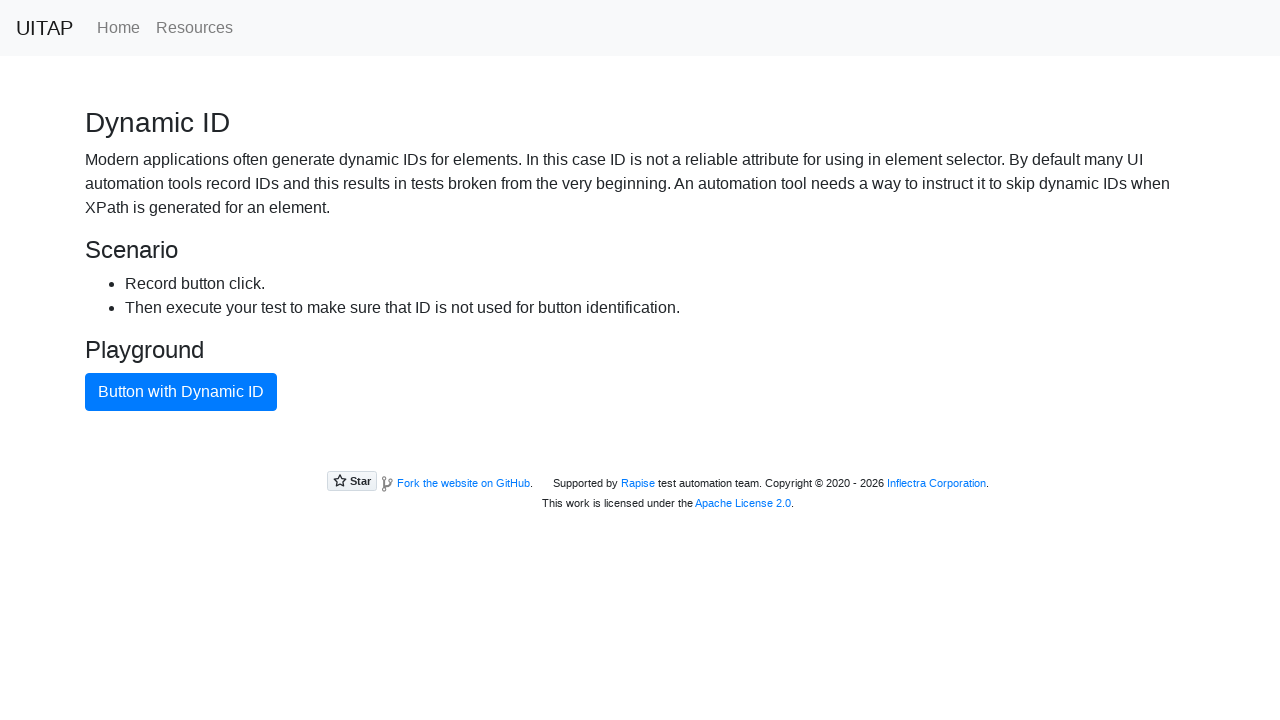

Clicked button with dynamically generated ID using class selector at (181, 392) on button.btn-primary
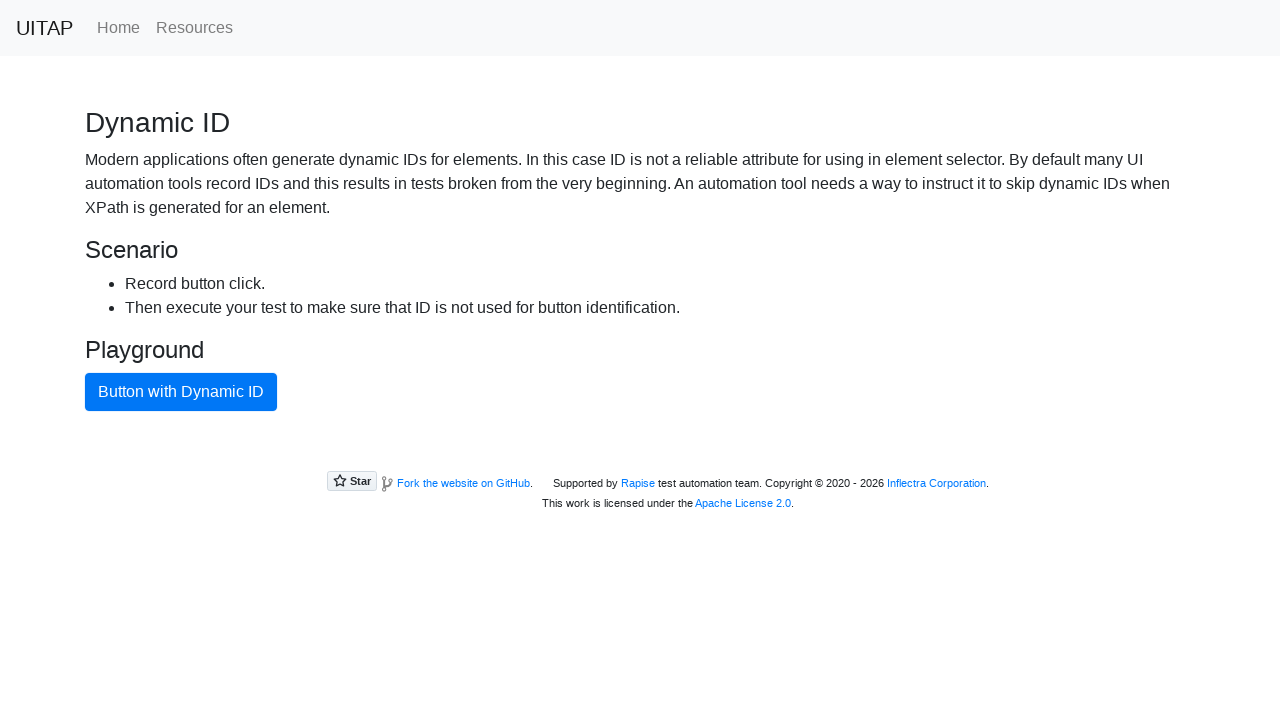

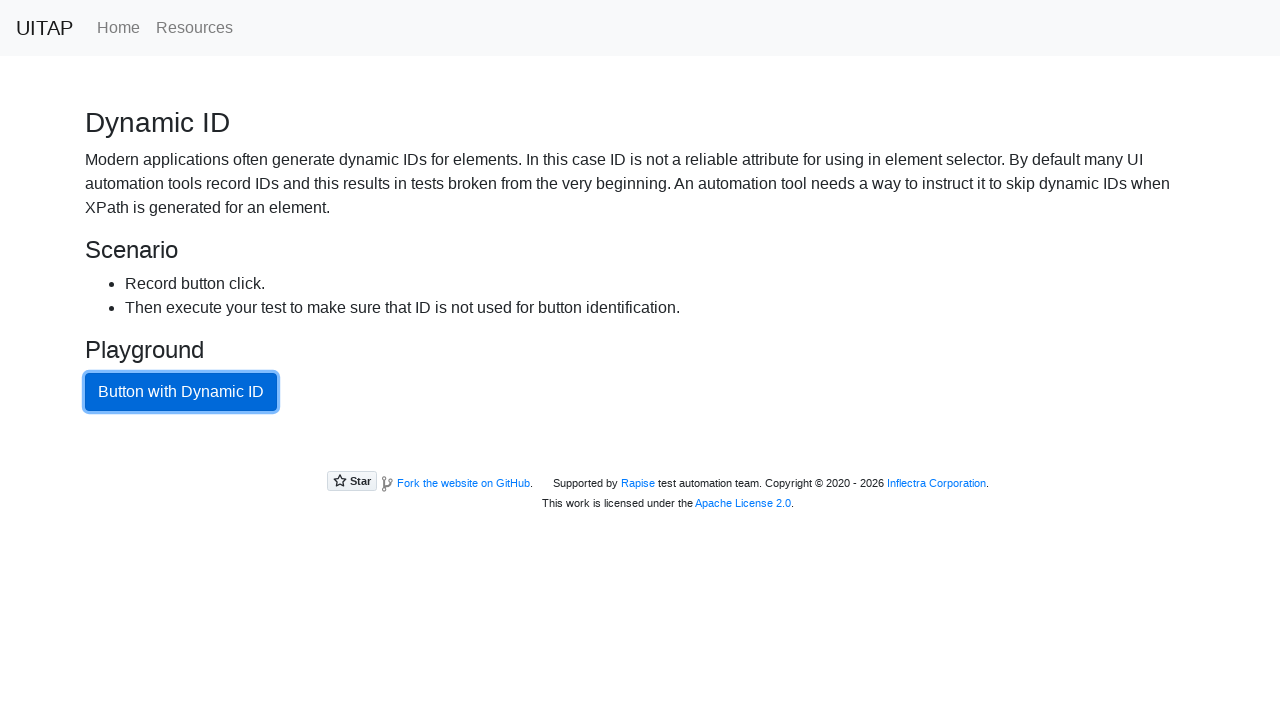